Tests form validation by entering invalid data (numbers only) in all registration fields

Starting URL: https://b2c.passport.rt.ru

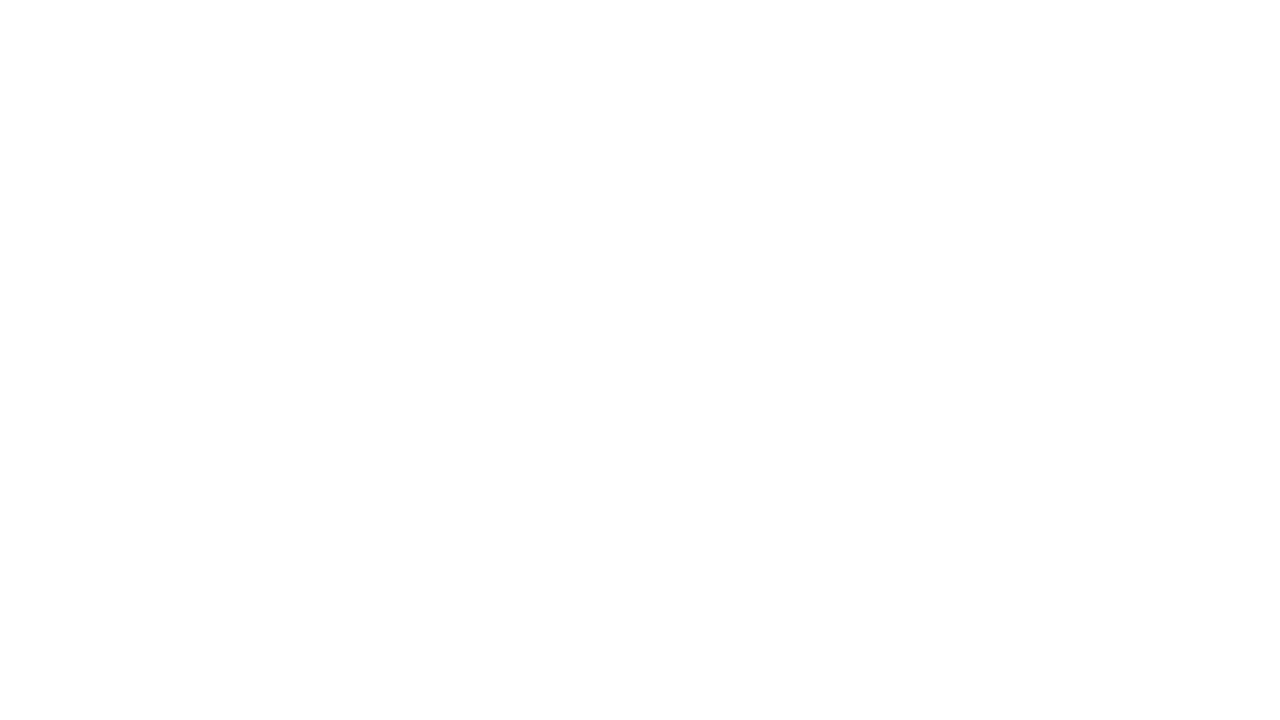

Register button became visible
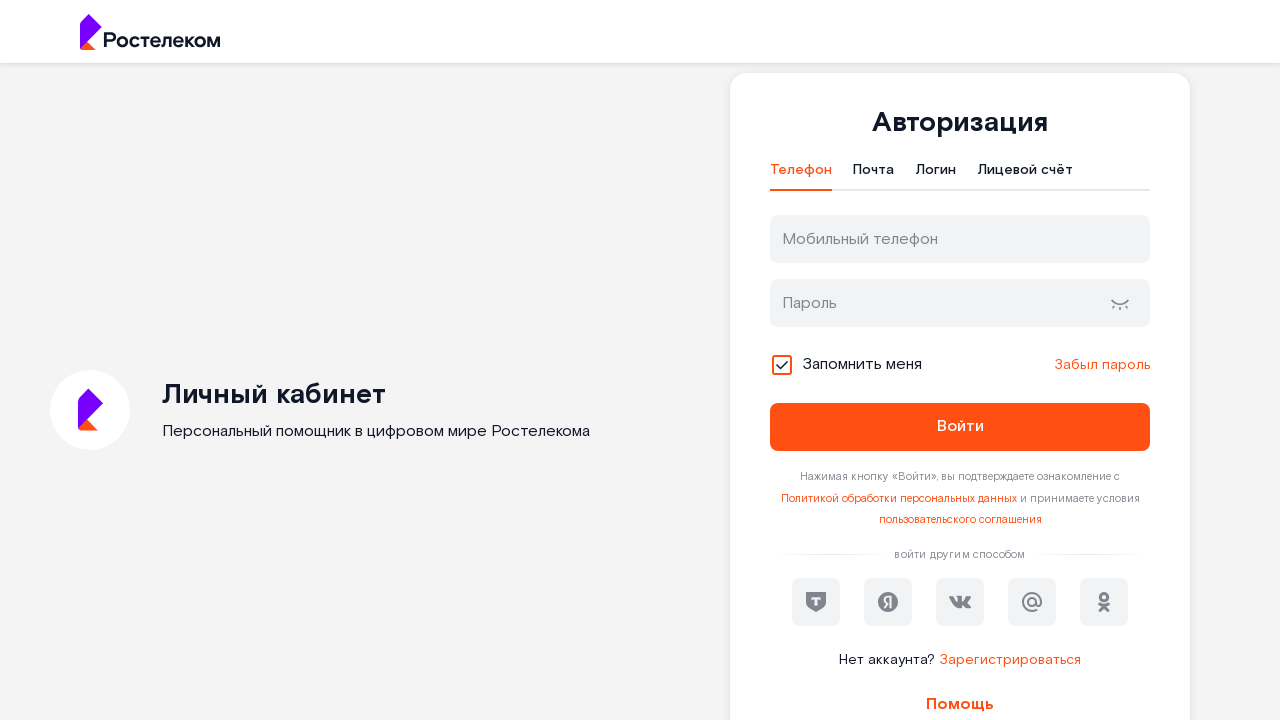

Clicked register button at (1010, 660) on #kc-register
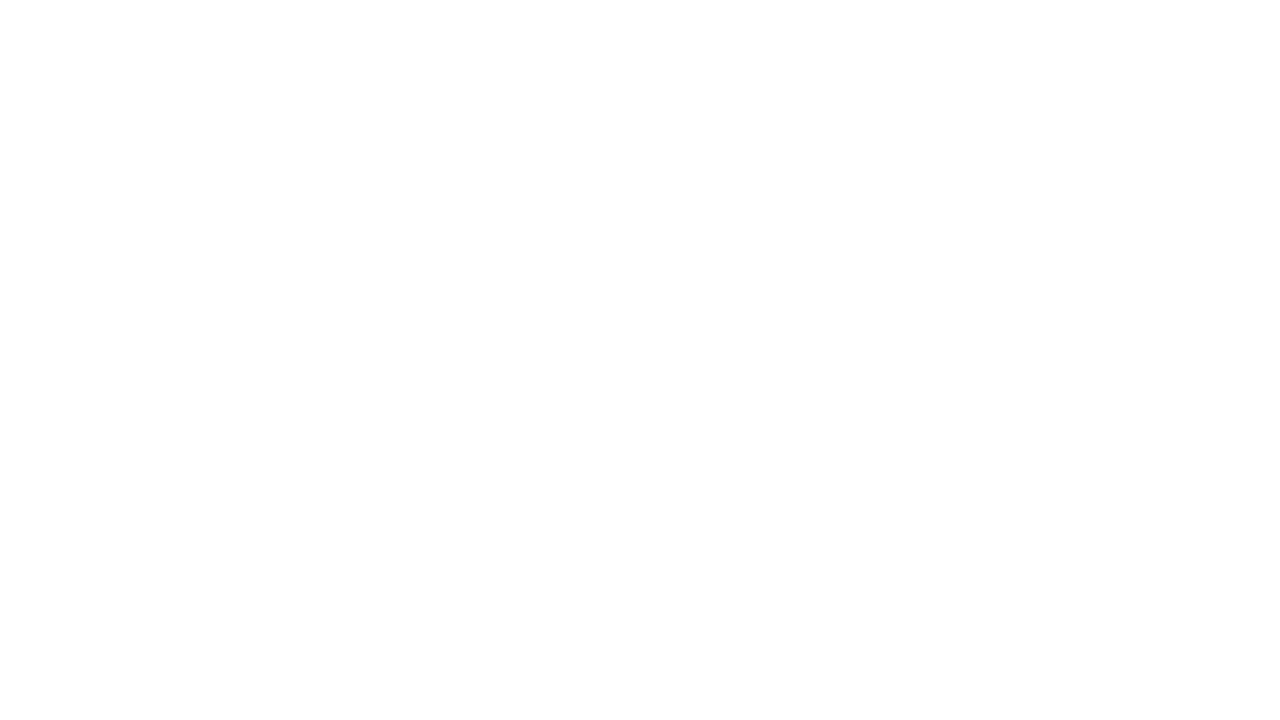

Entered invalid firstName data (numbers only): 12345 on input[name='firstName']
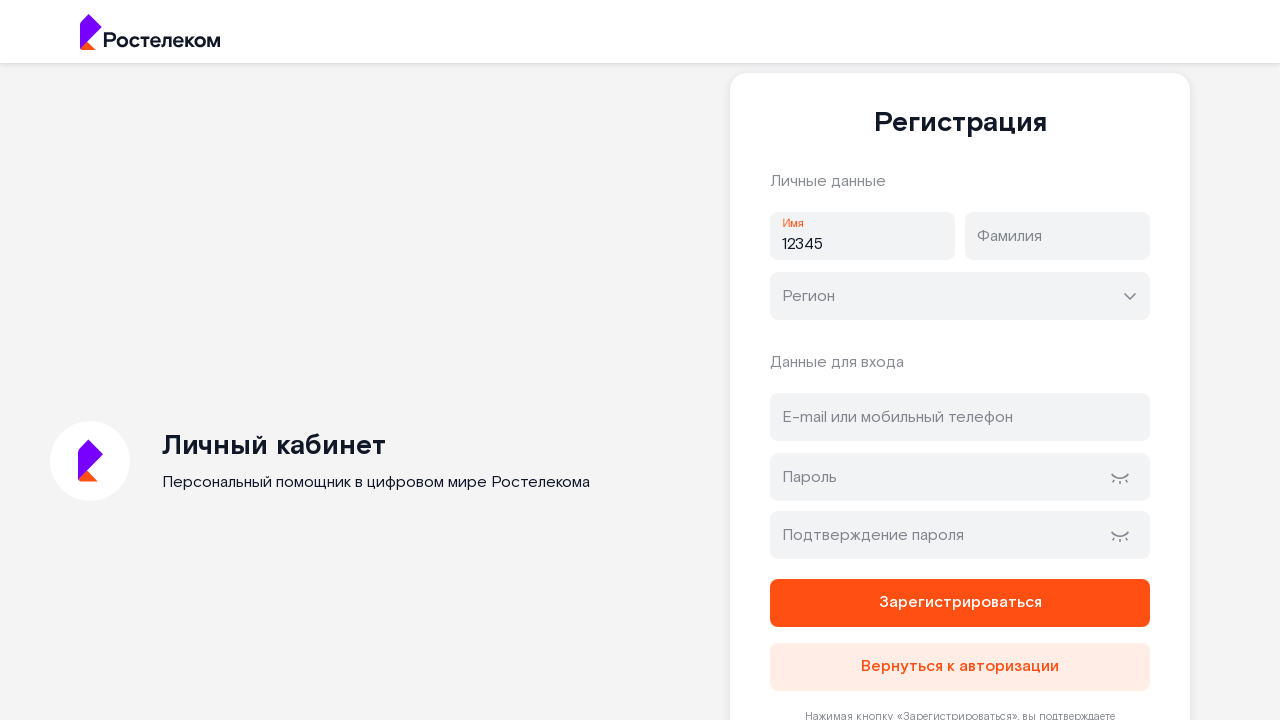

Entered invalid lastName data (numbers only): 67890 on input[name='lastName']
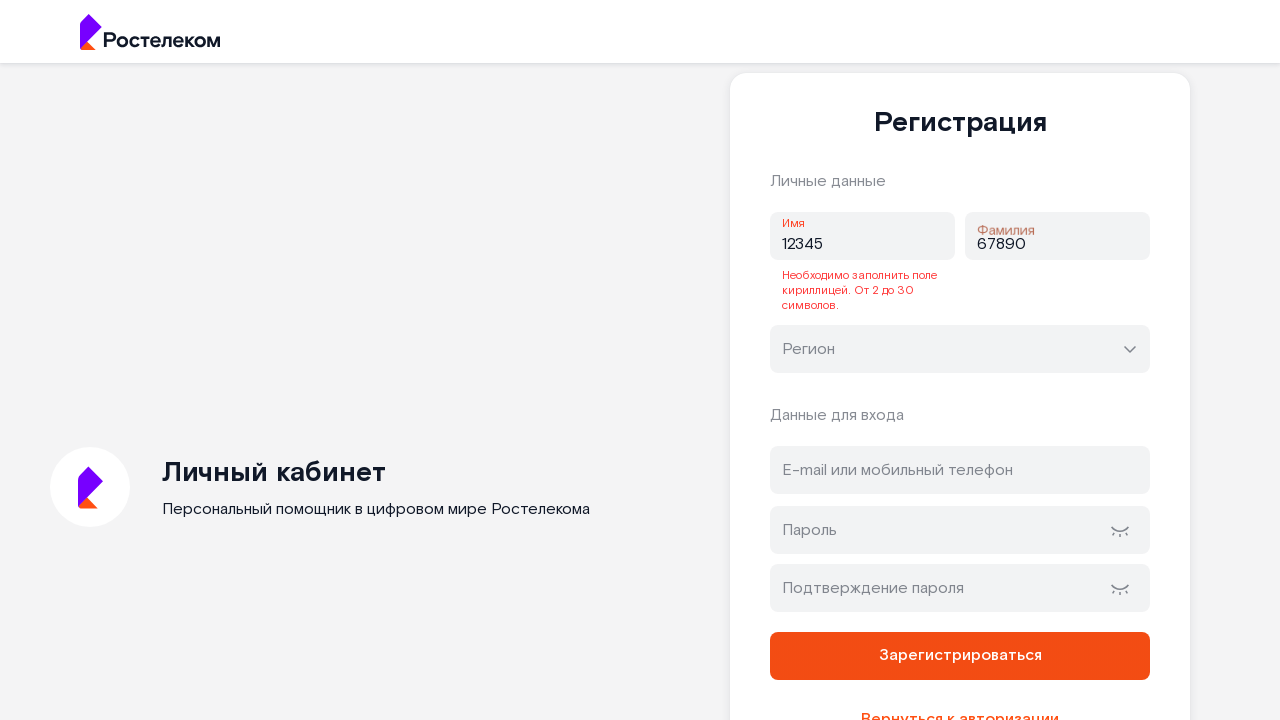

Entered invalid email data (numbers only): 11111 on #address
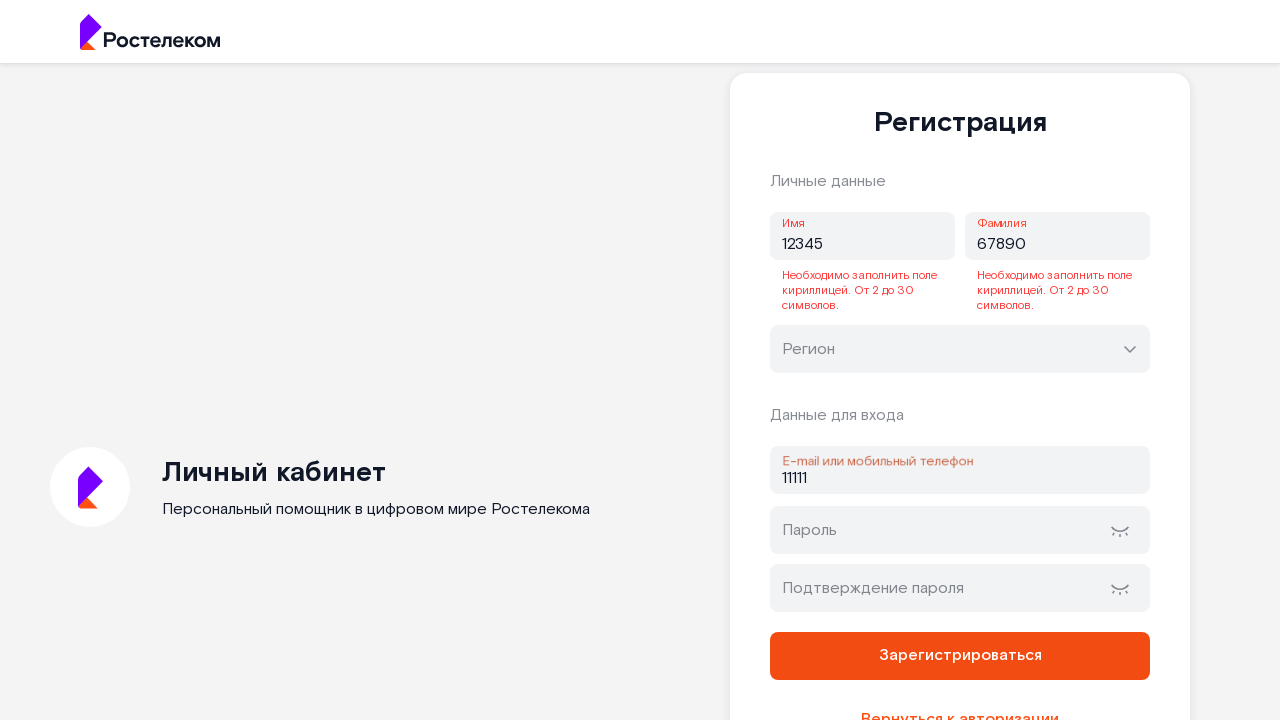

Entered invalid password (numbers only): 123456 on #password
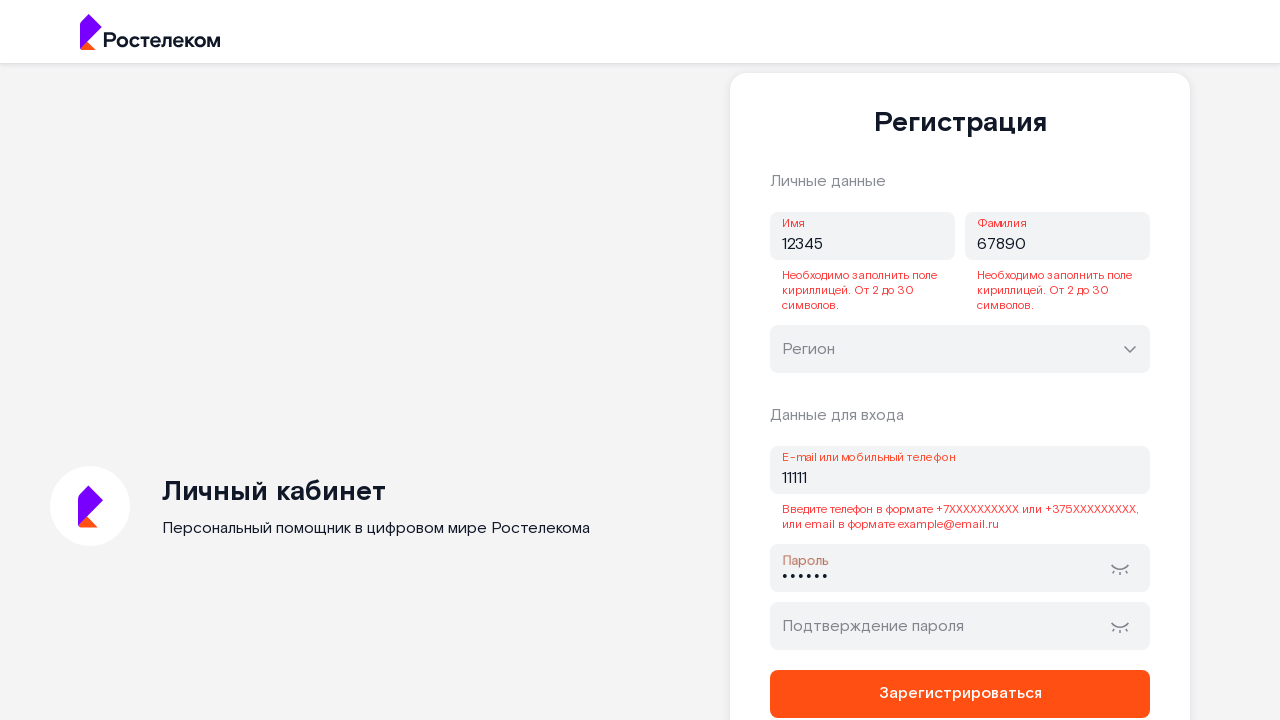

Entered password confirmation (numbers only): 123456 on #password-confirm
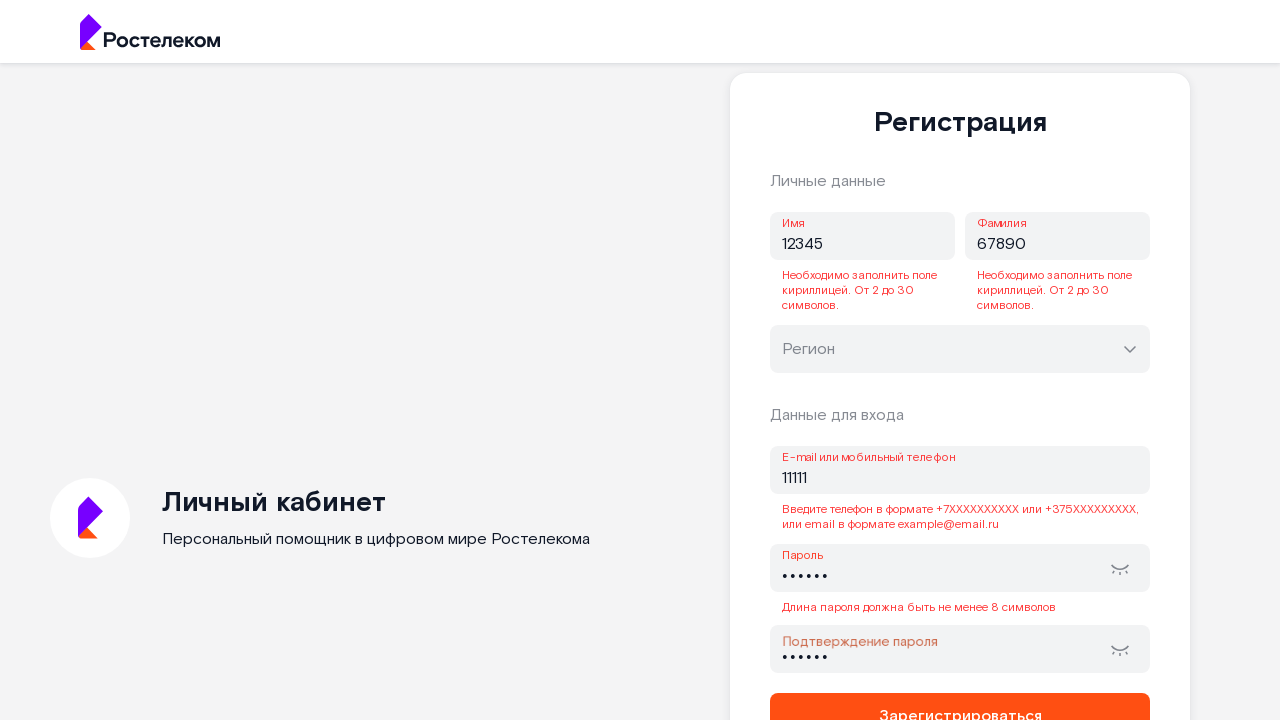

Clicked submit button to submit form with invalid data at (960, 696) on button[type='submit']
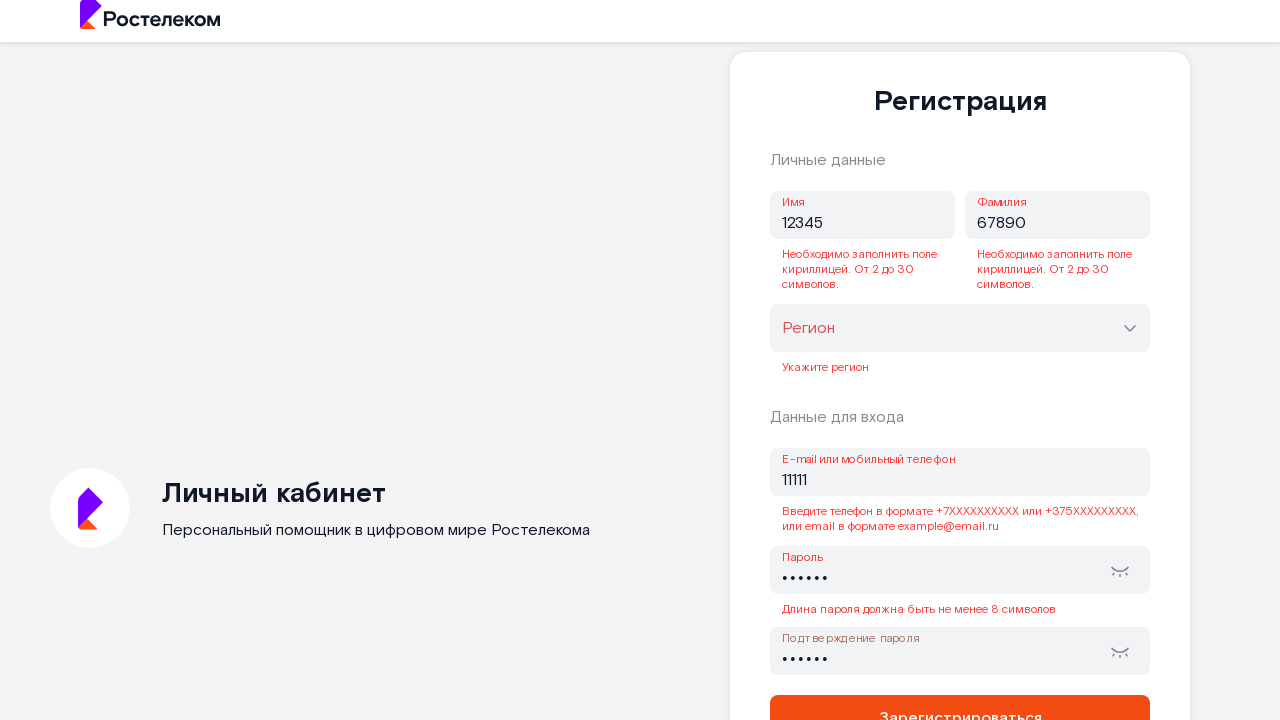

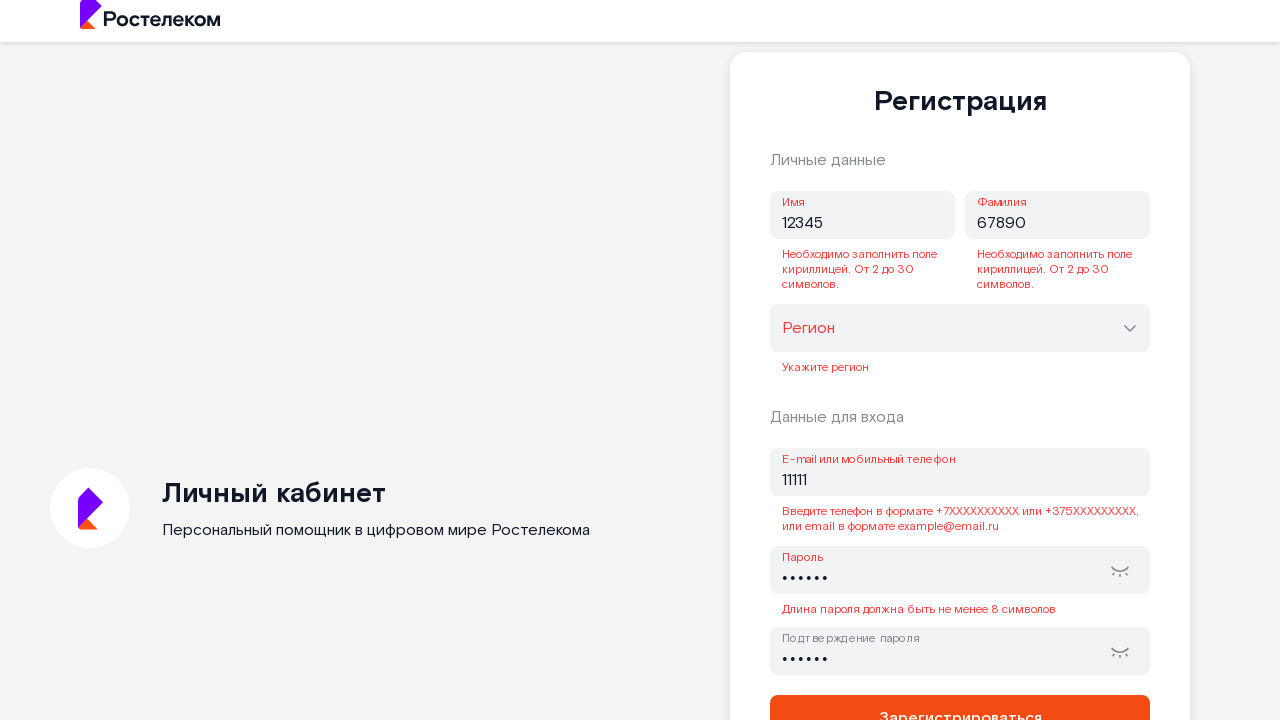